Navigates to the books.toscrape.com homepage, clicks on the first book in the listing, and verifies that the book detail page loads with a title displayed.

Starting URL: https://books.toscrape.com/

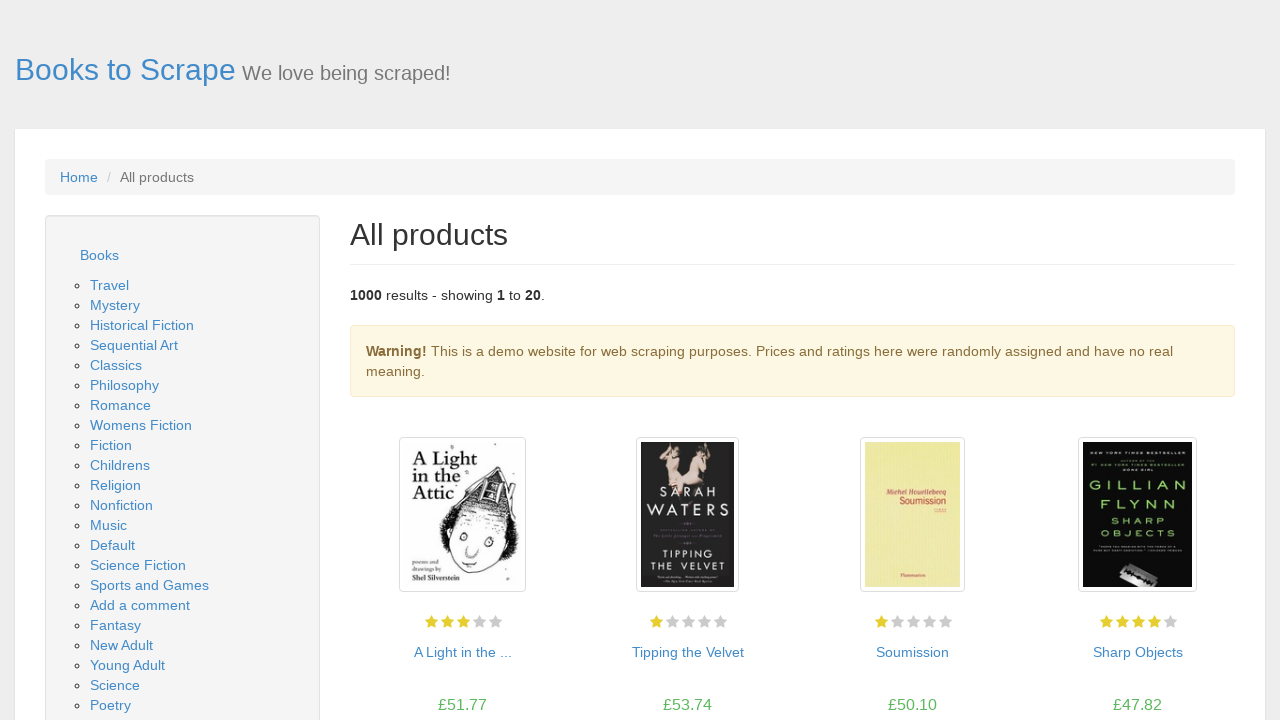

Navigated to books.toscrape.com homepage
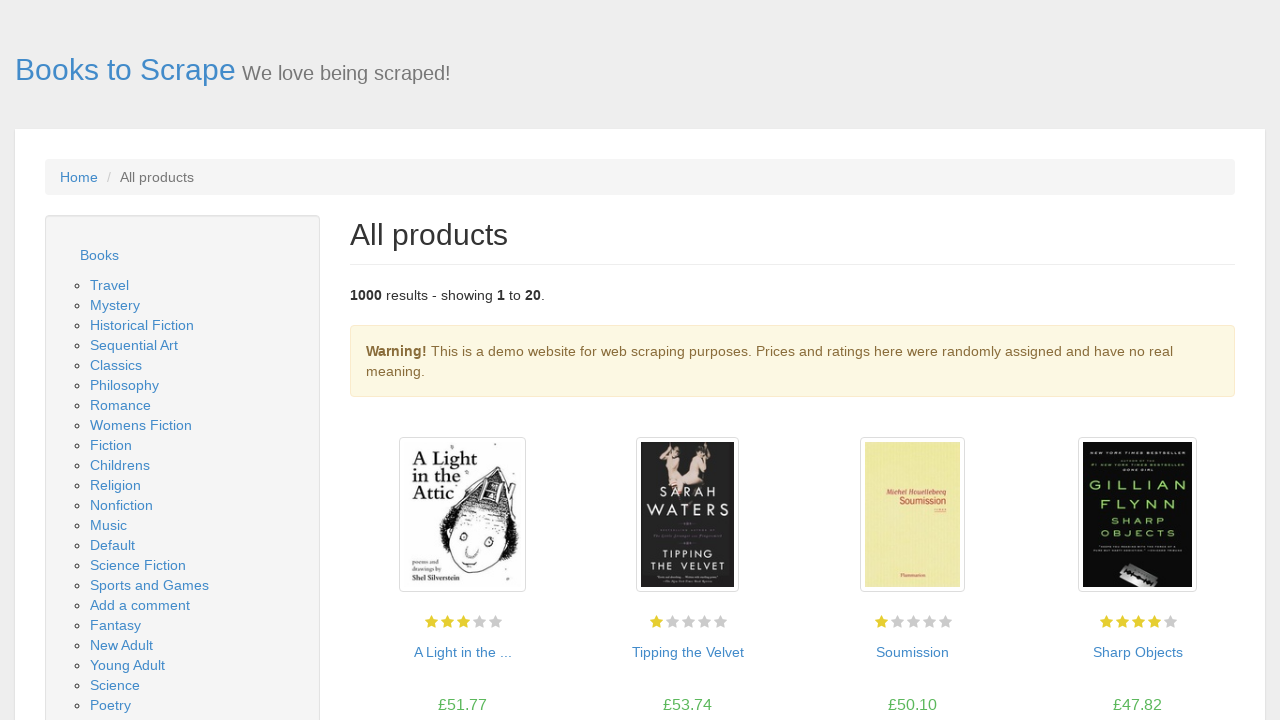

Clicked on the first book in the listing at (462, 652) on section .product_pod:first-child h3 a
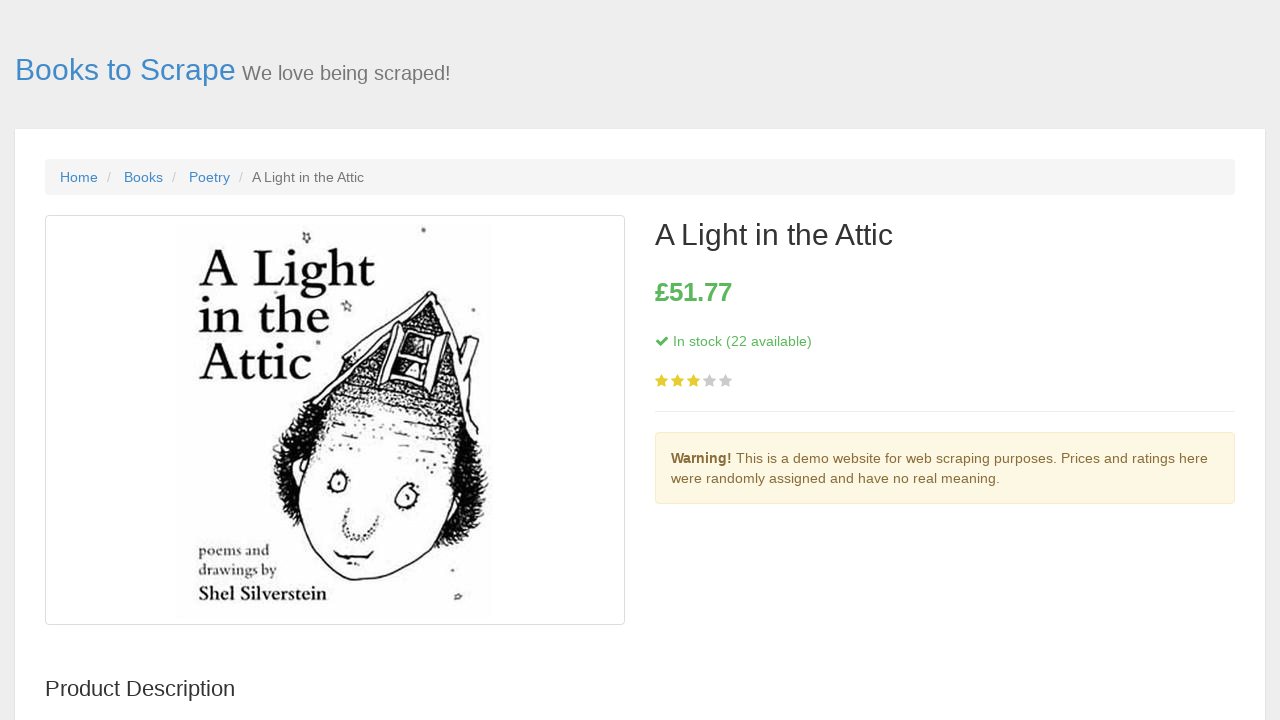

Book detail page loaded and title is displayed
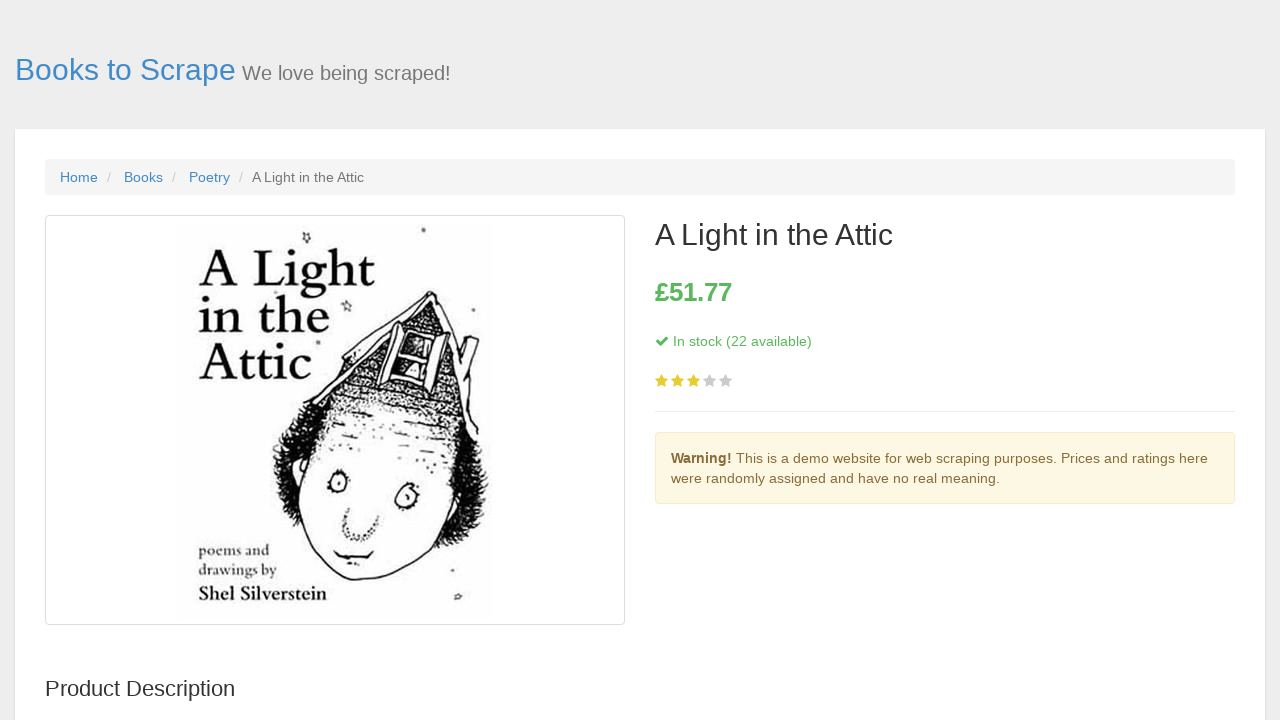

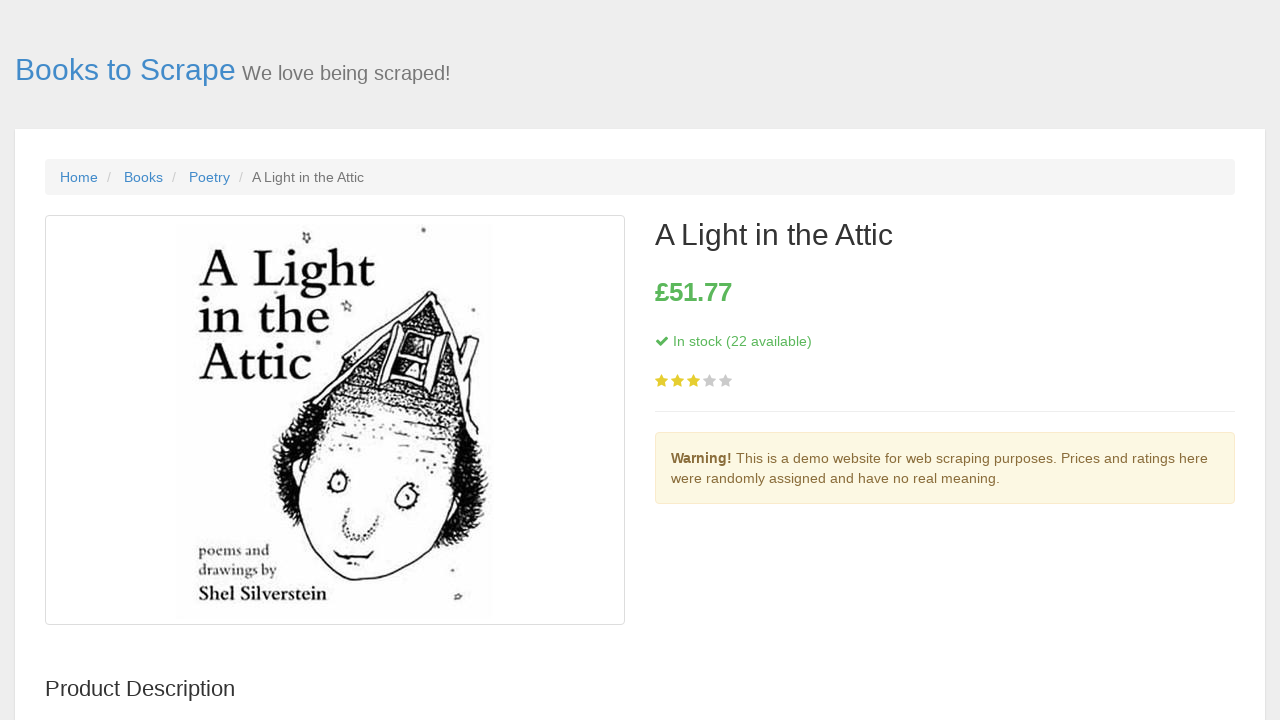